Fills name and address textboxes on a practice form

Starting URL: https://www.tutorialspoint.com/selenium/practice/selenium_automation_practice.php

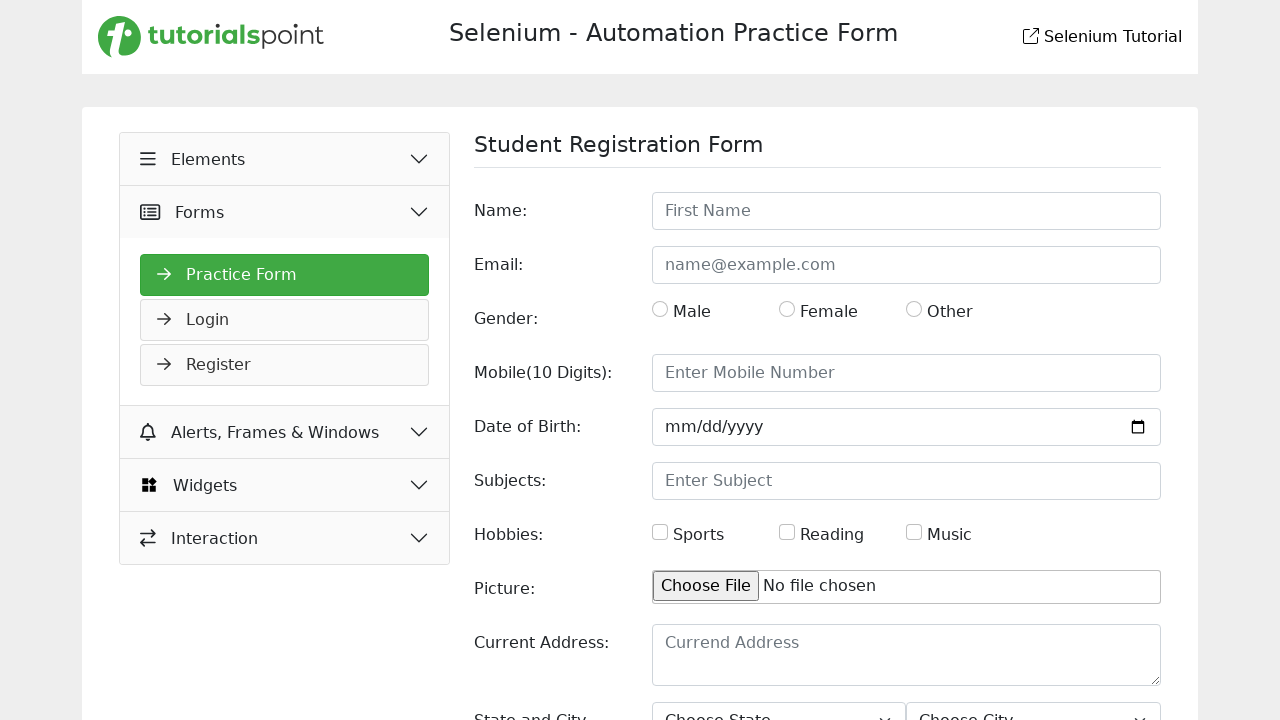

Filled name field with 'Joel Andrews Jeyakumar' on input[id='name']
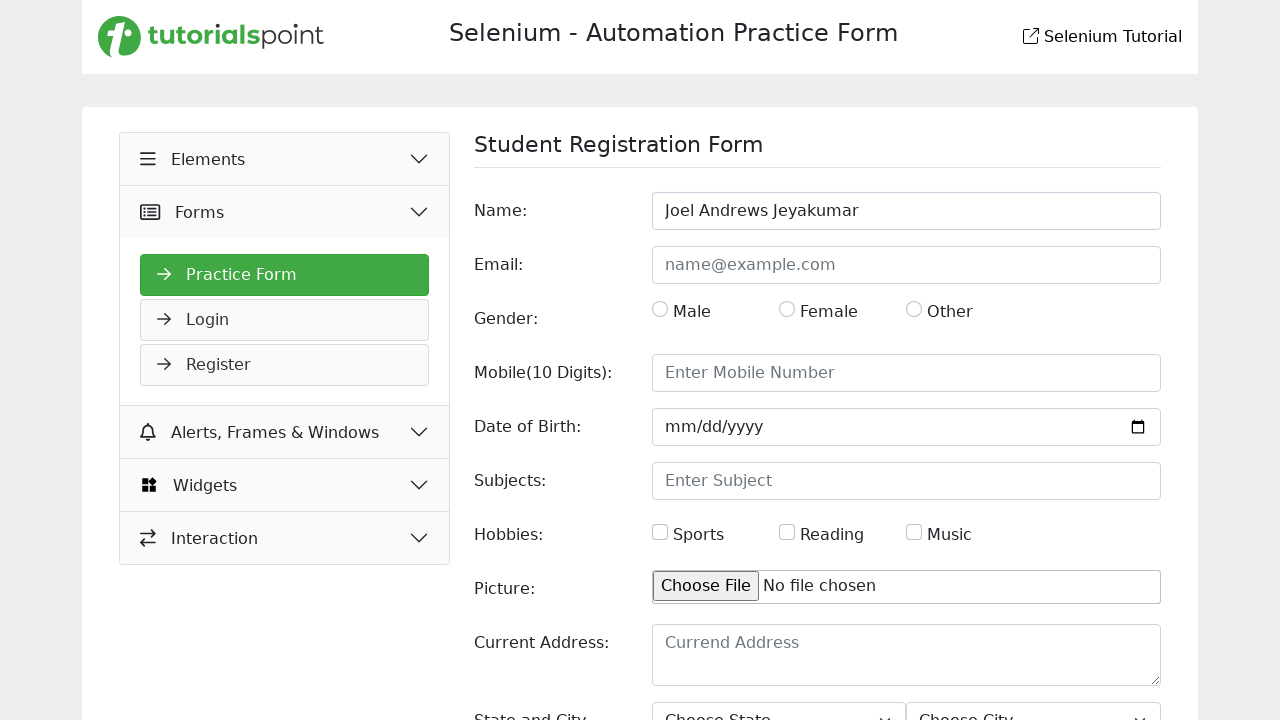

Filled address field with 'No. 11, First Floor, Mahalakshmi Complex, North Street, Karumandapam, Trichy - 01' on textarea[id='picture']
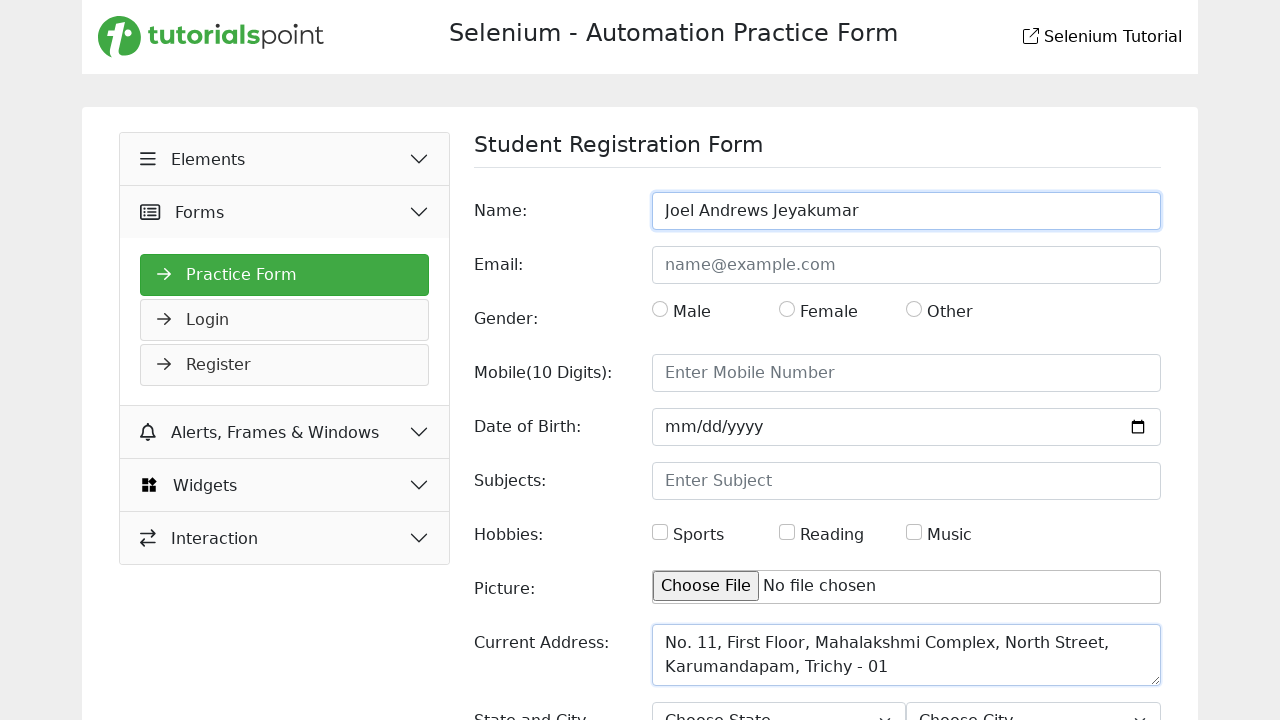

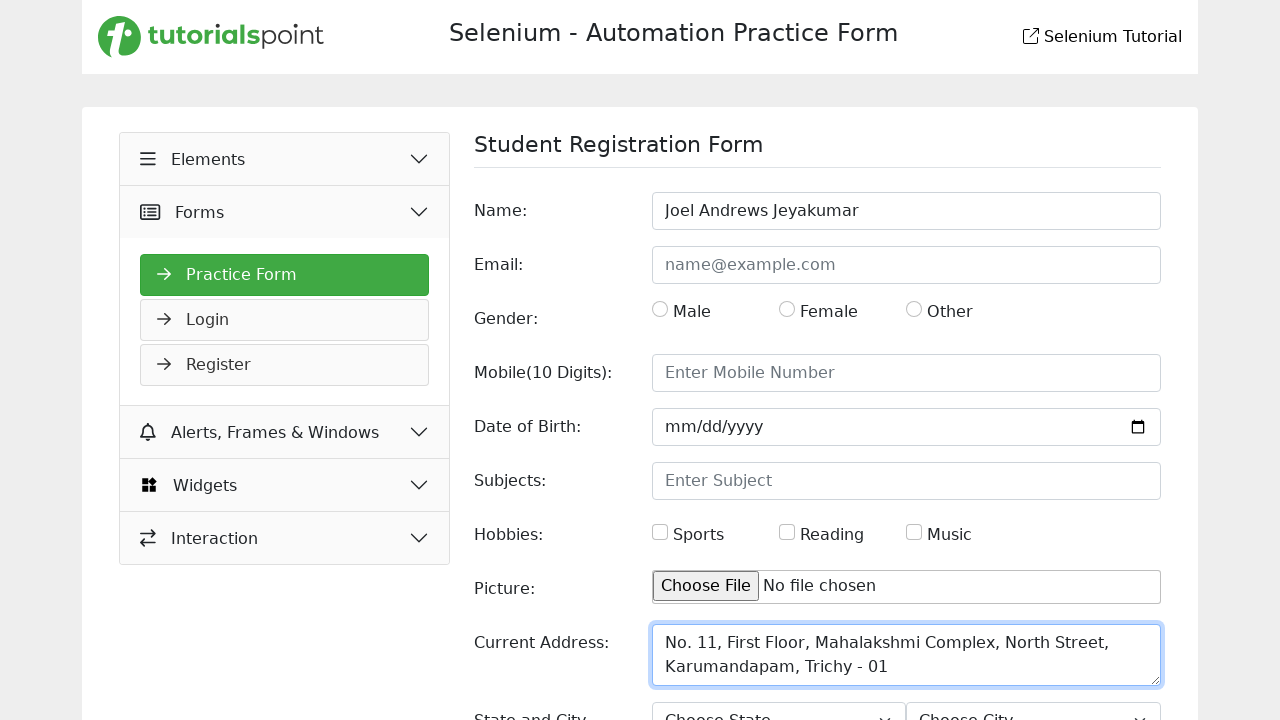